Clicks on the Song Lyrics link and verifies navigation to the lyrics page

Starting URL: https://www.99-bottles-of-beer.net/

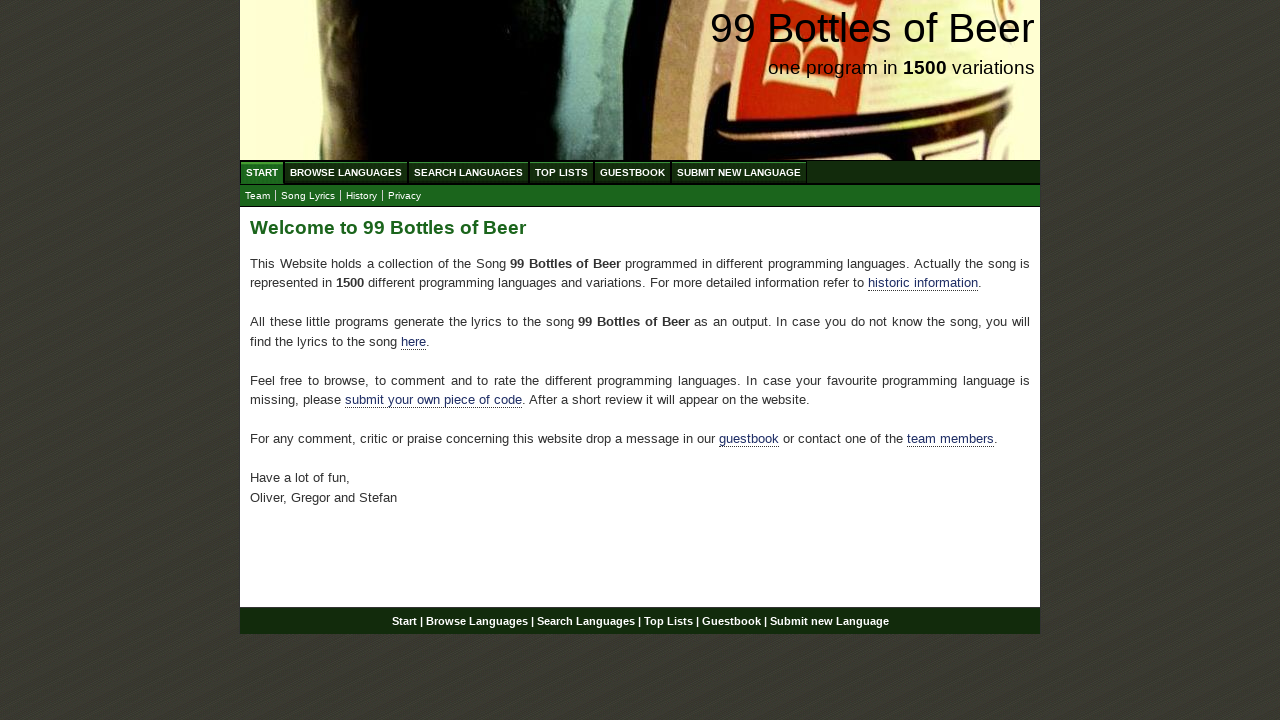

Clicked on the Song Lyrics link at (308, 196) on a[href='lyrics.html']
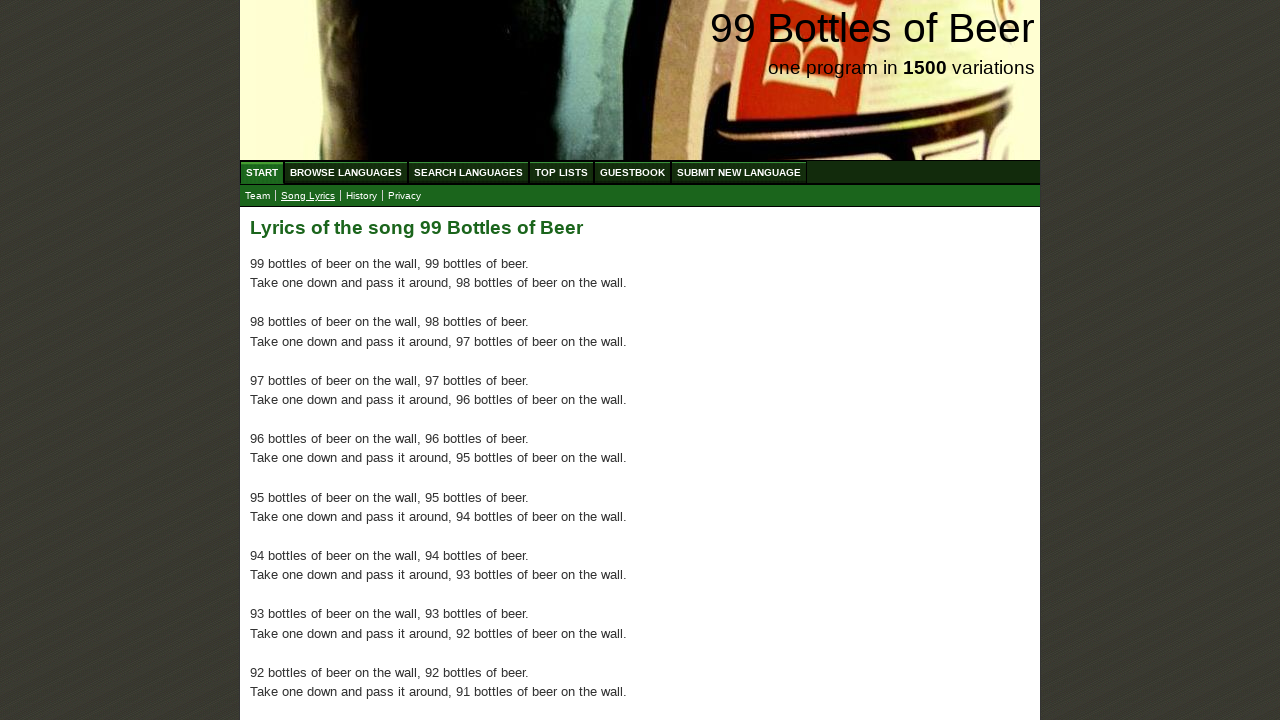

Verified navigation to lyrics page at https://www.99-bottles-of-beer.net/lyrics.html
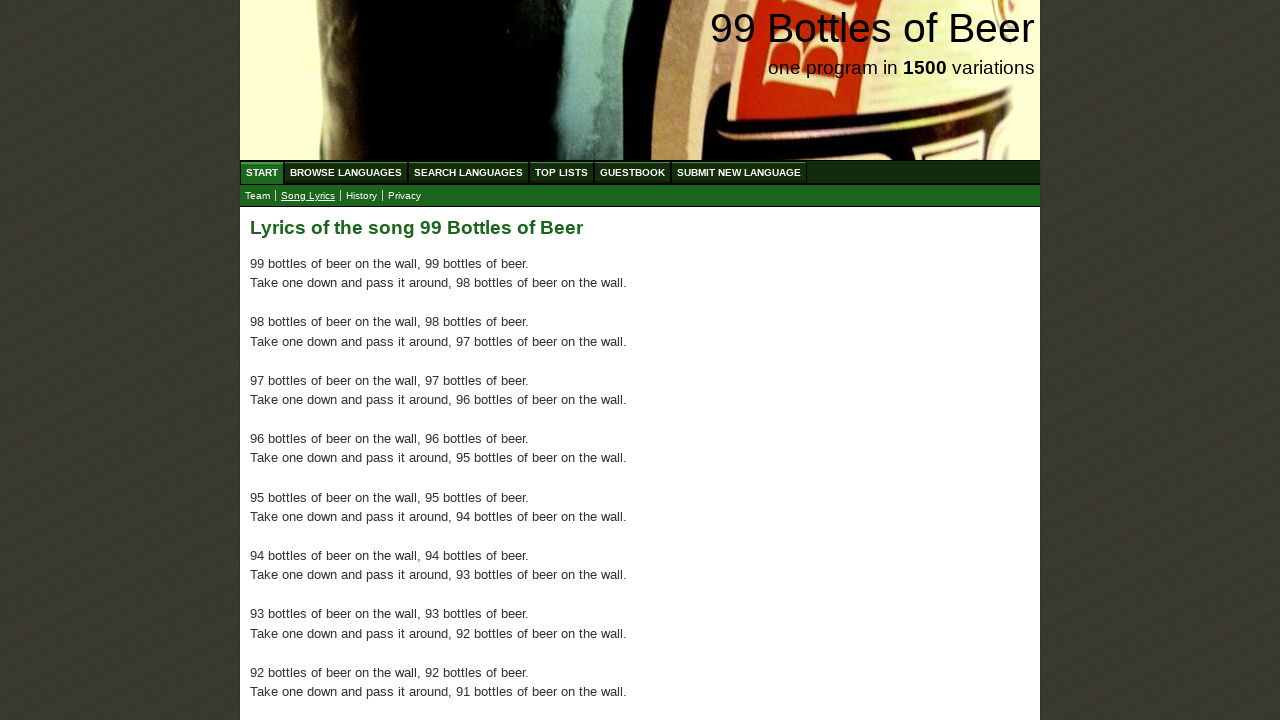

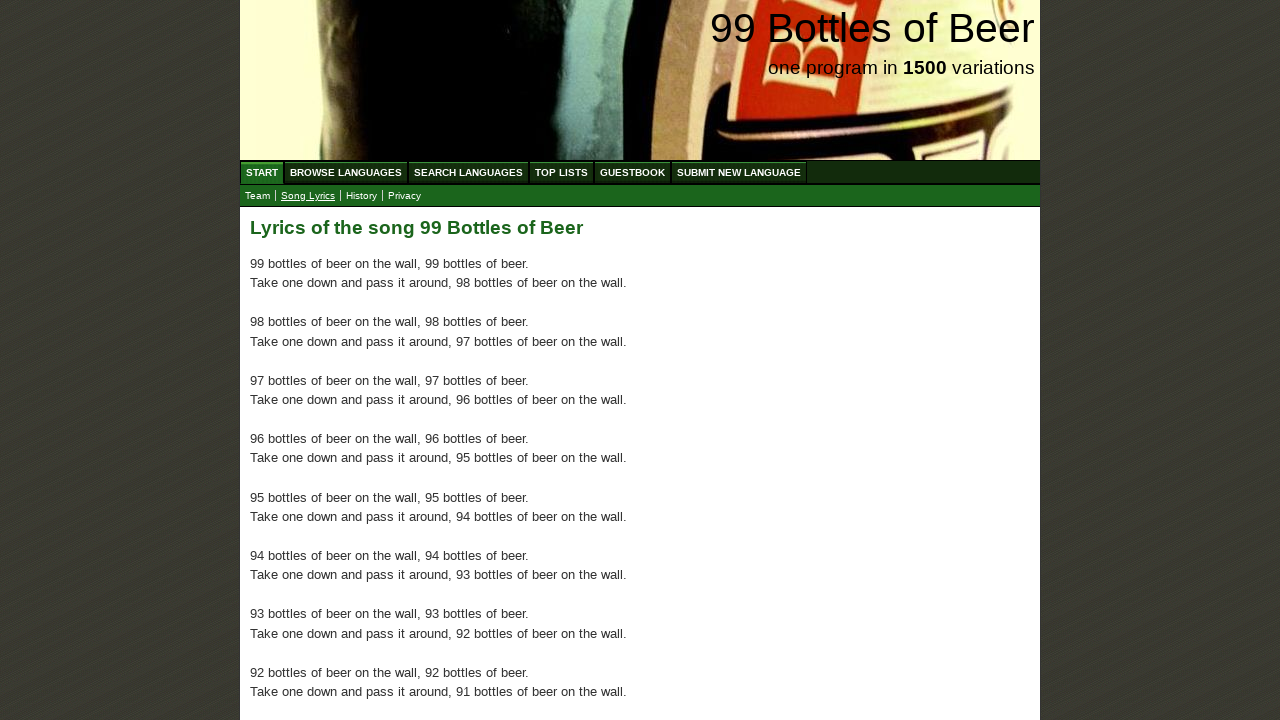